Navigates to YouTube homepage and interacts with the hamburger menu button to open the navigation drawer

Starting URL: https://www.youtube.com/

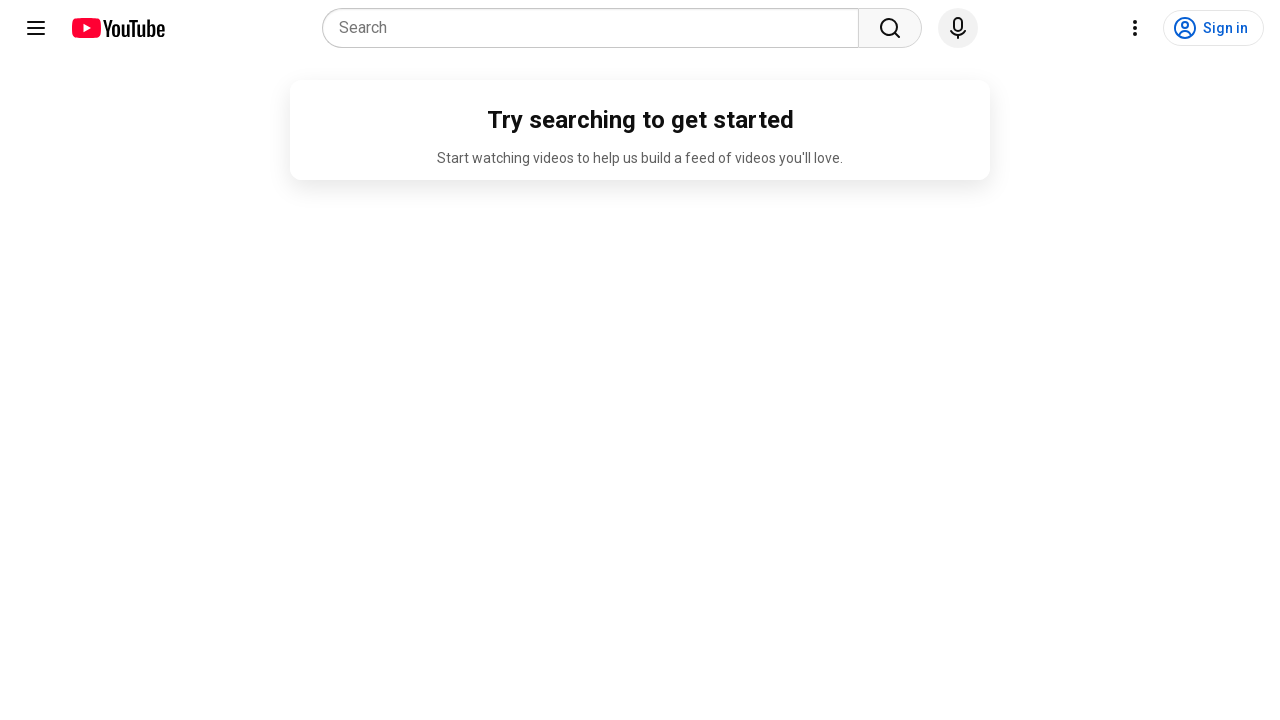

Navigated to YouTube homepage
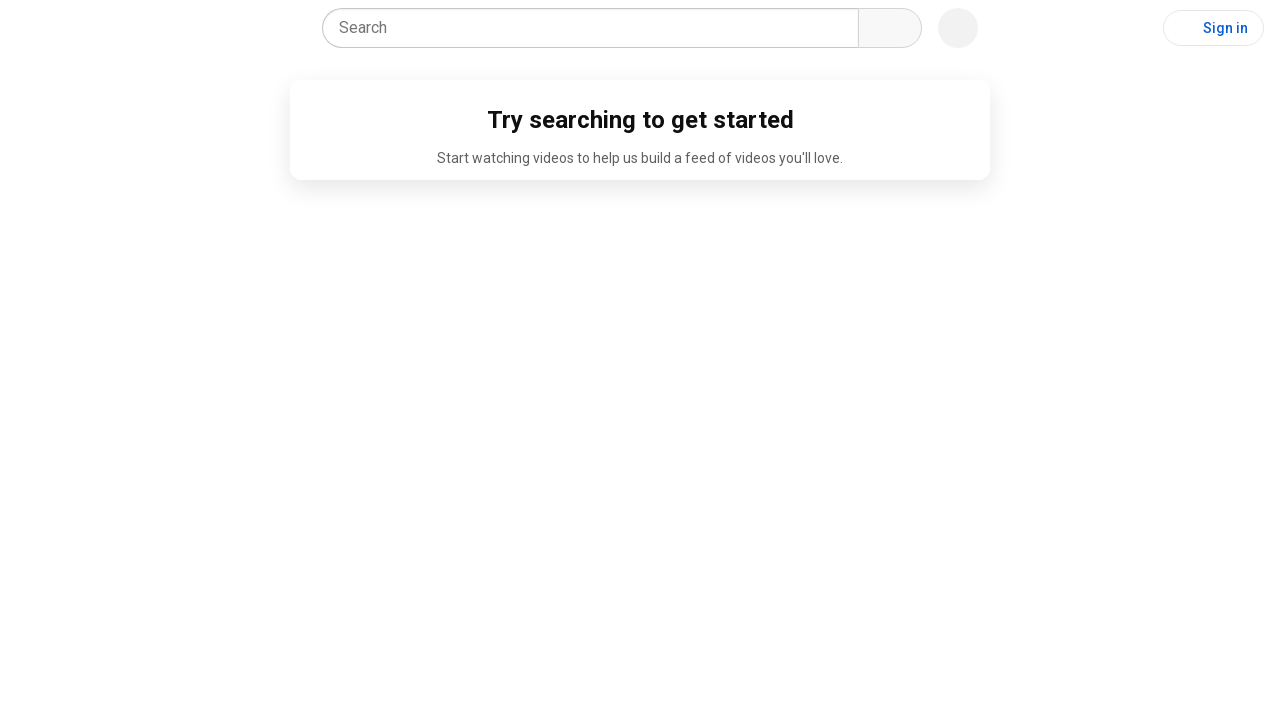

Clicked hamburger menu button to open navigation drawer at (36, 28) on #guide-button
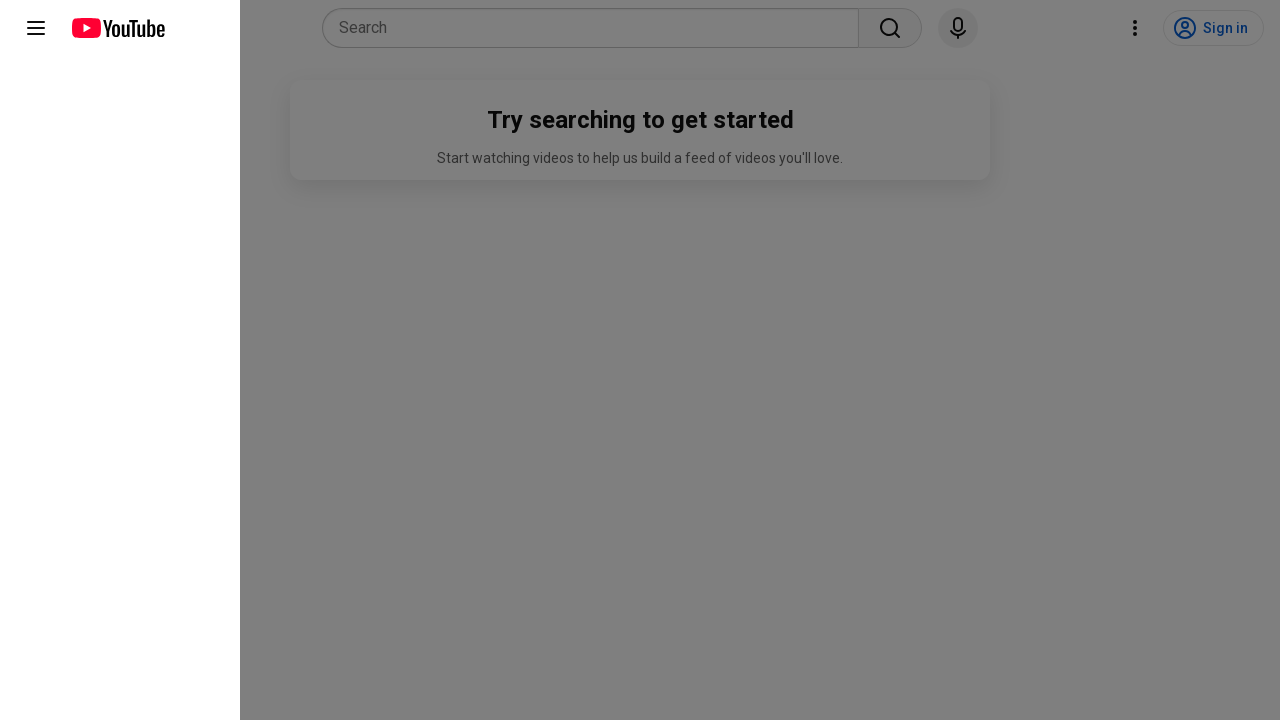

Waited for menu animation to complete
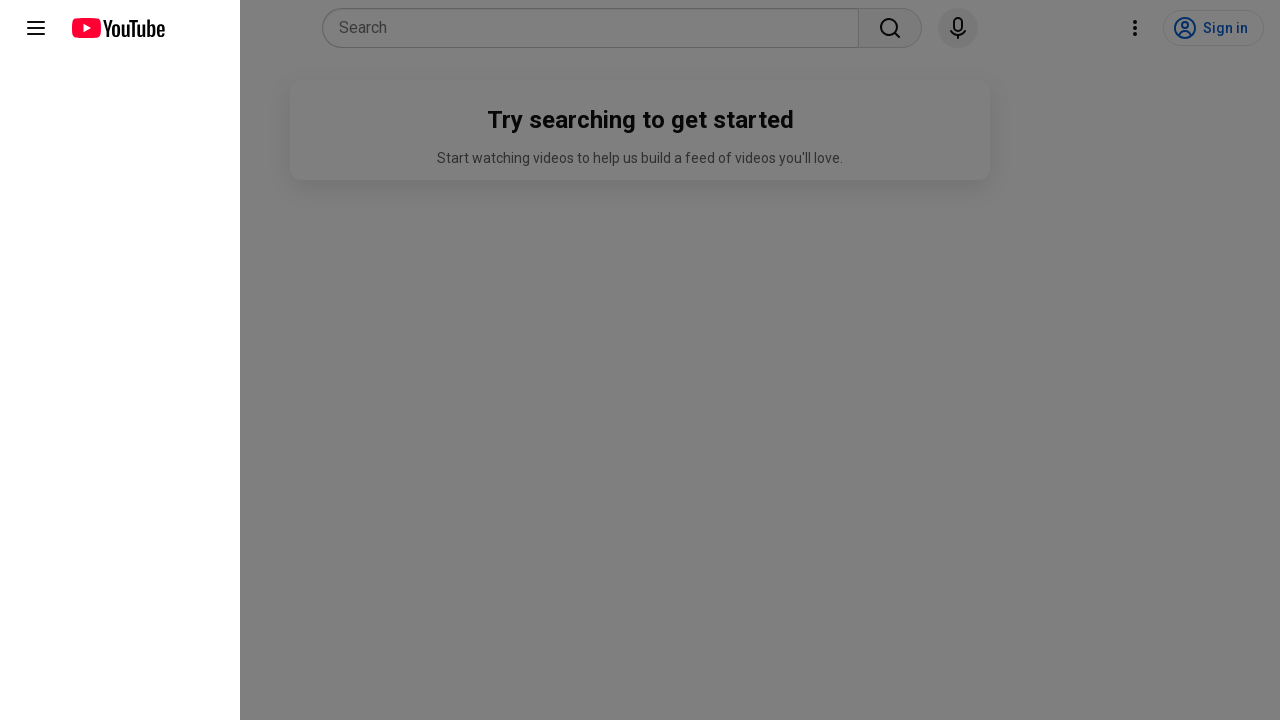

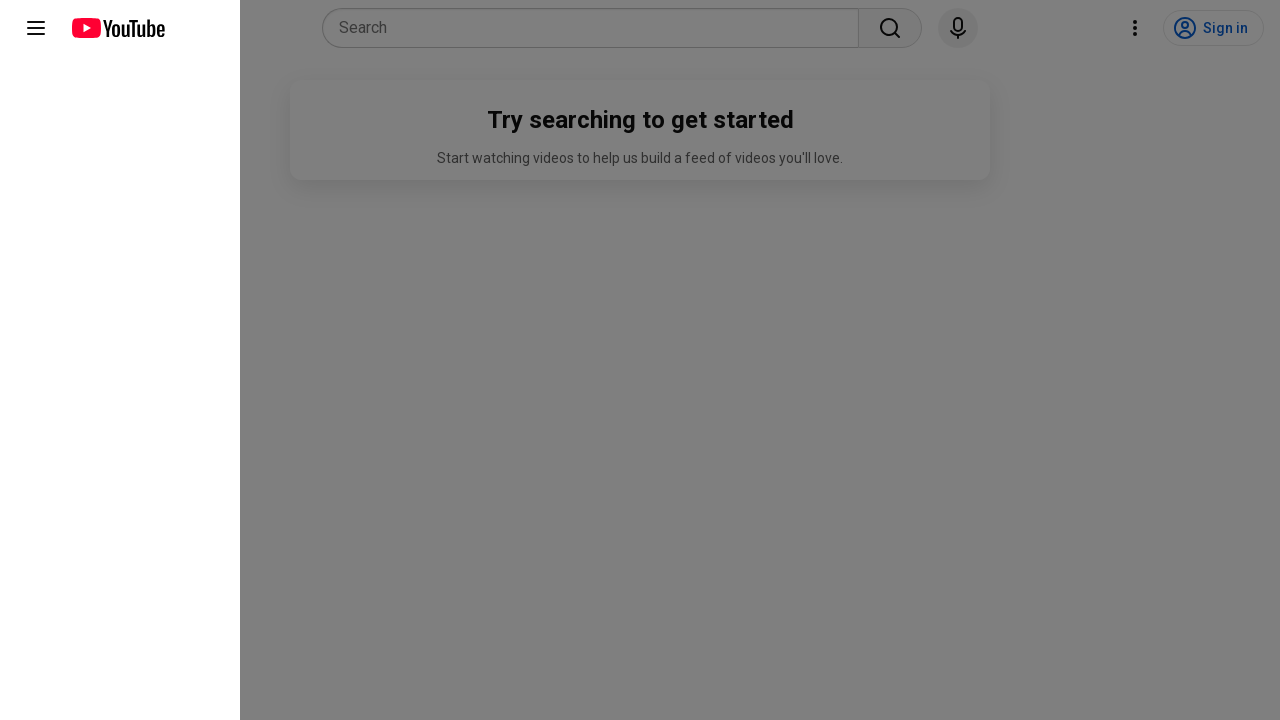